Tests opening multiple links in the footer section of a page in new tabs and iterating through all opened windows to get their titles

Starting URL: https://rahulshettyacademy.com/AutomationPractice/

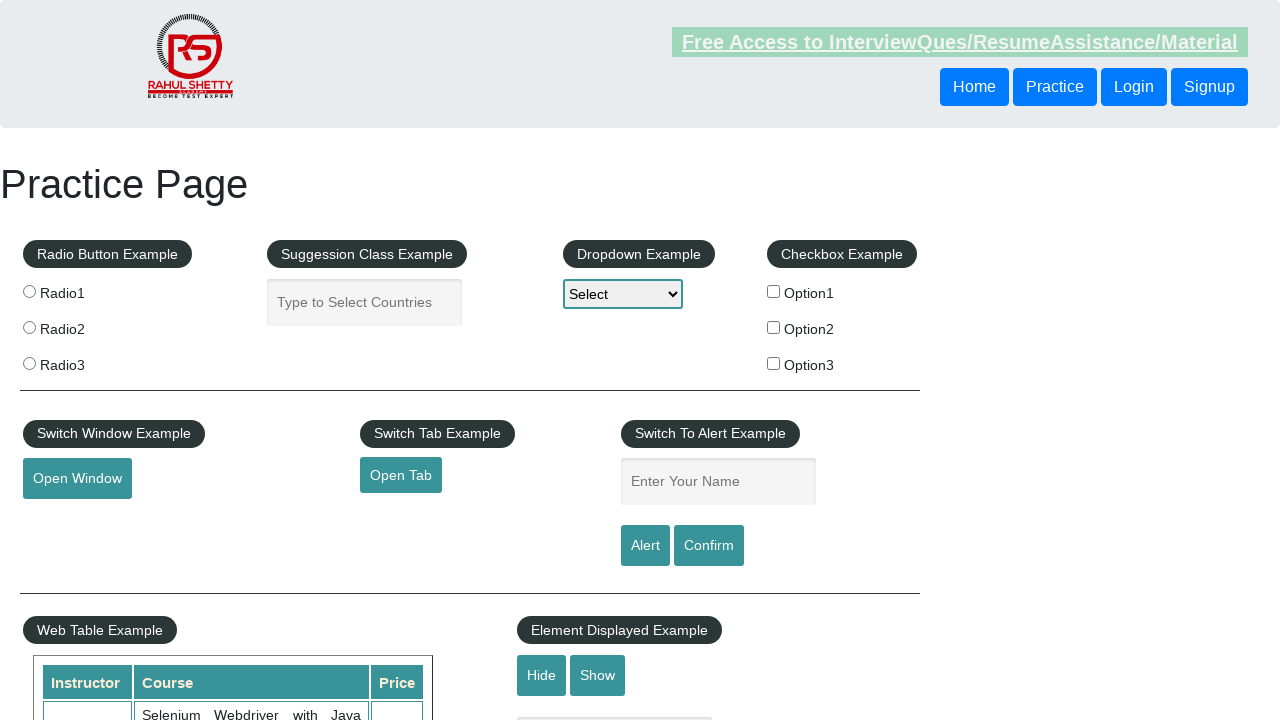

Retrieved count of all links on page
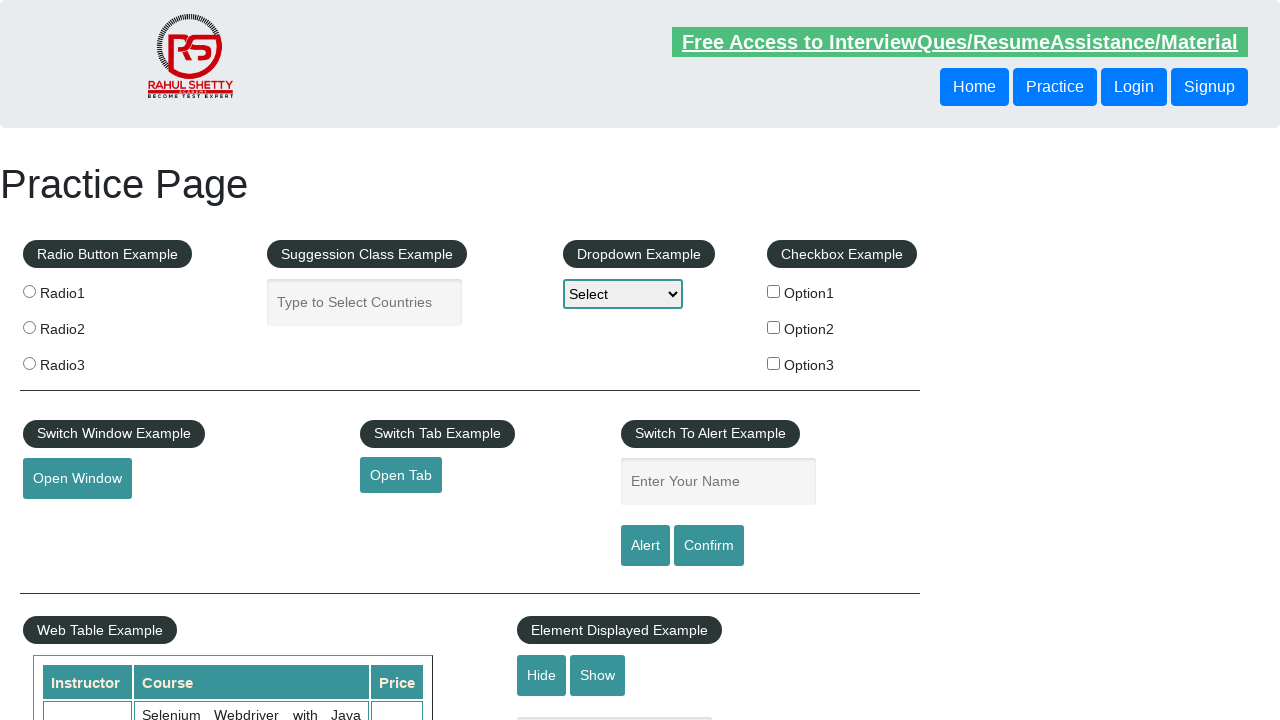

Retrieved count of links in footer section
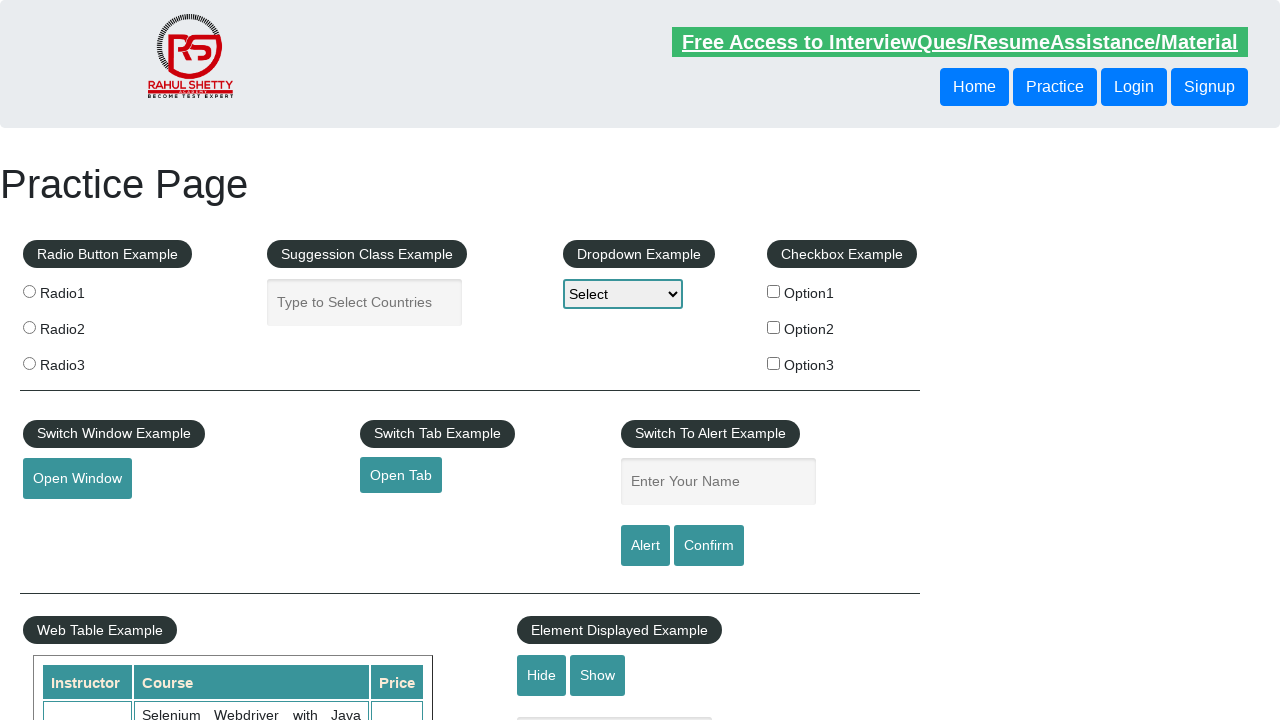

Retrieved links in first column of footer
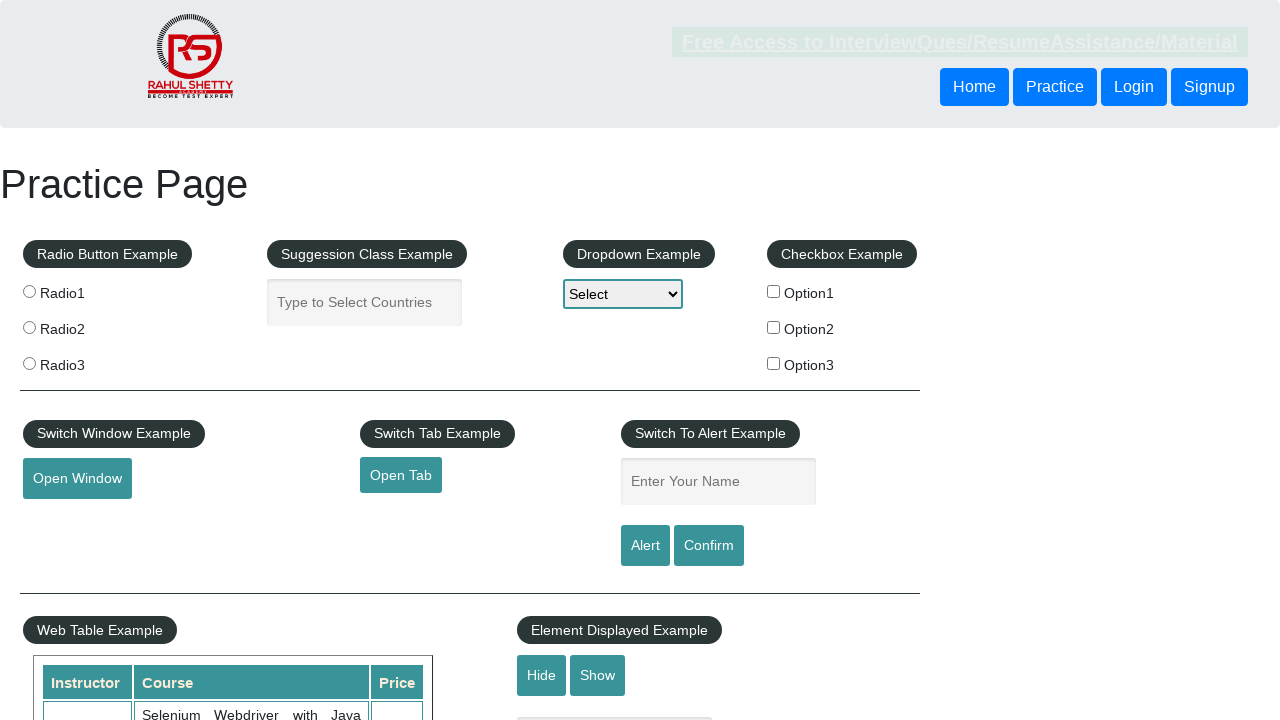

Opened link 1 from first column footer in new tab using Ctrl+click at (68, 520) on #gf-BIG tbody tr td:nth-child(1) ul a >> nth=1
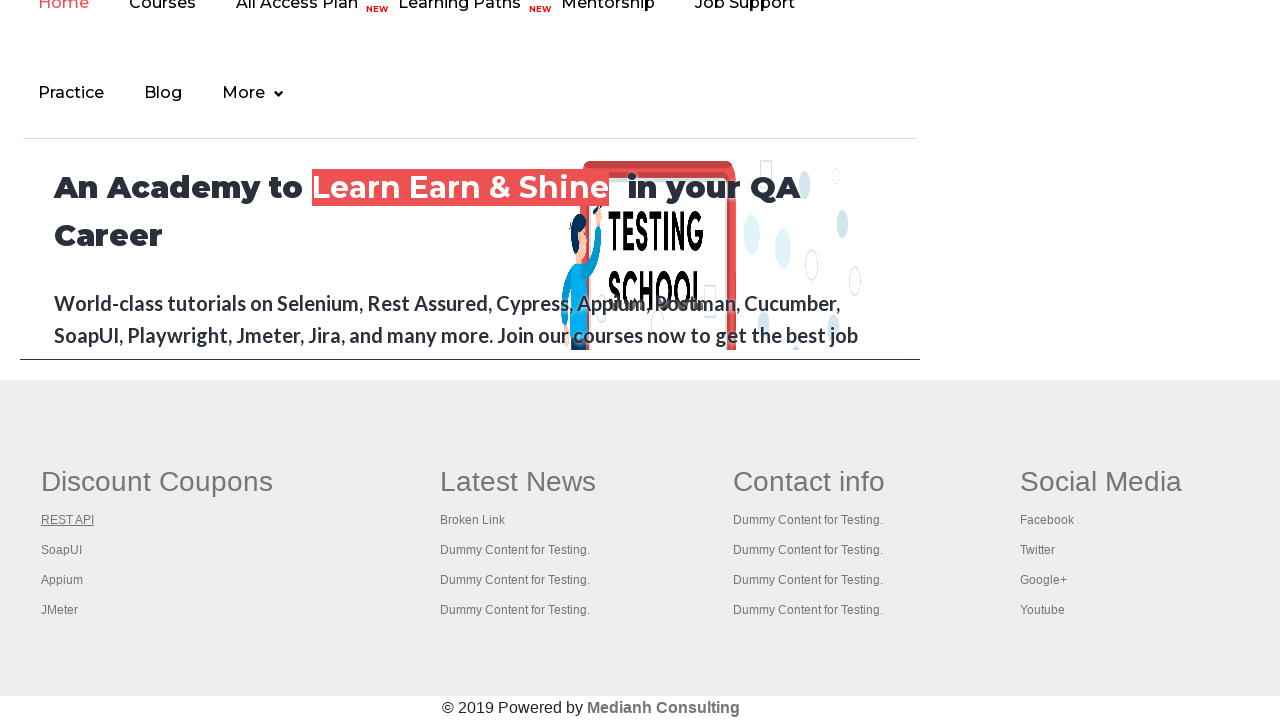

Opened link 2 from first column footer in new tab using Ctrl+click at (62, 550) on #gf-BIG tbody tr td:nth-child(1) ul a >> nth=2
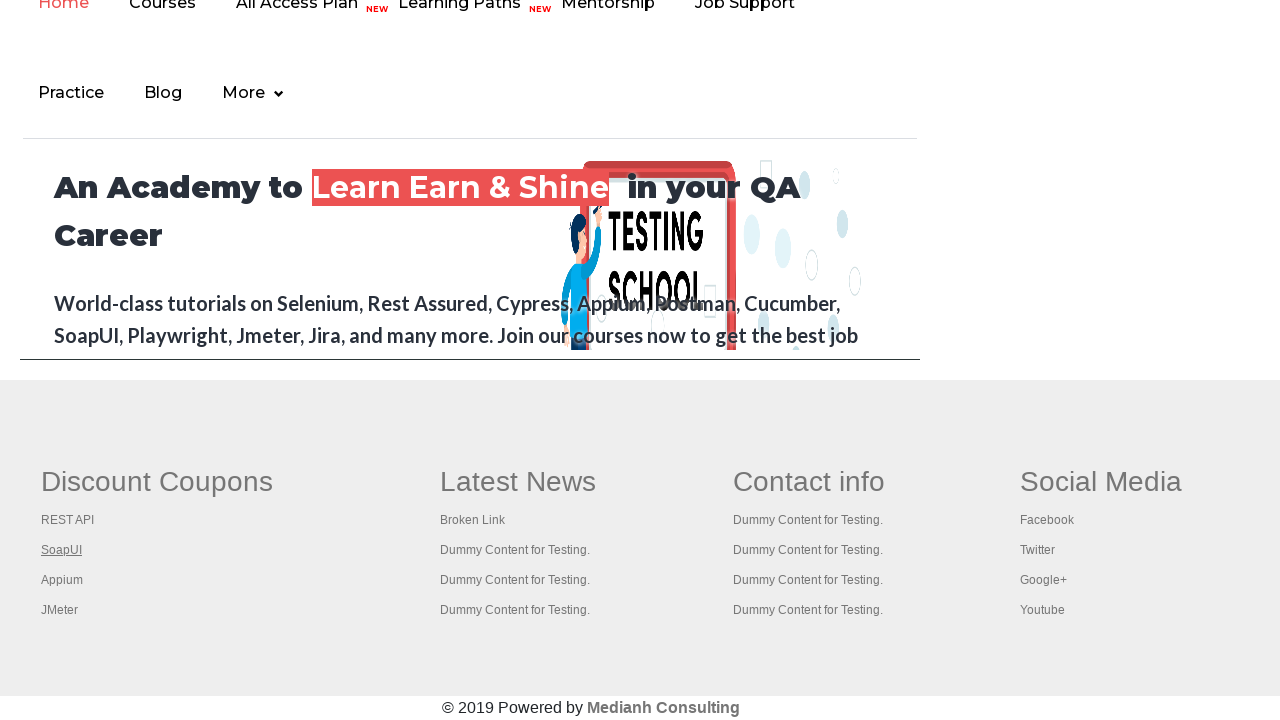

Opened link 3 from first column footer in new tab using Ctrl+click at (62, 580) on #gf-BIG tbody tr td:nth-child(1) ul a >> nth=3
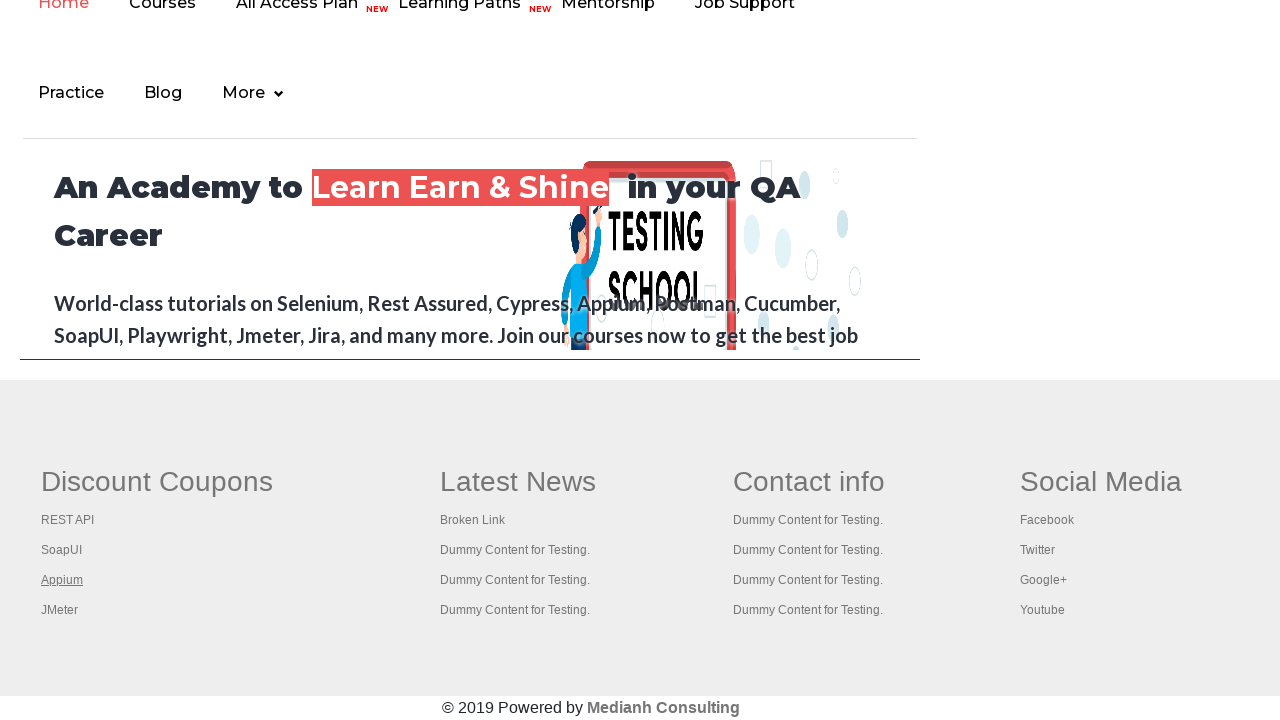

Opened link 4 from first column footer in new tab using Ctrl+click at (60, 610) on #gf-BIG tbody tr td:nth-child(1) ul a >> nth=4
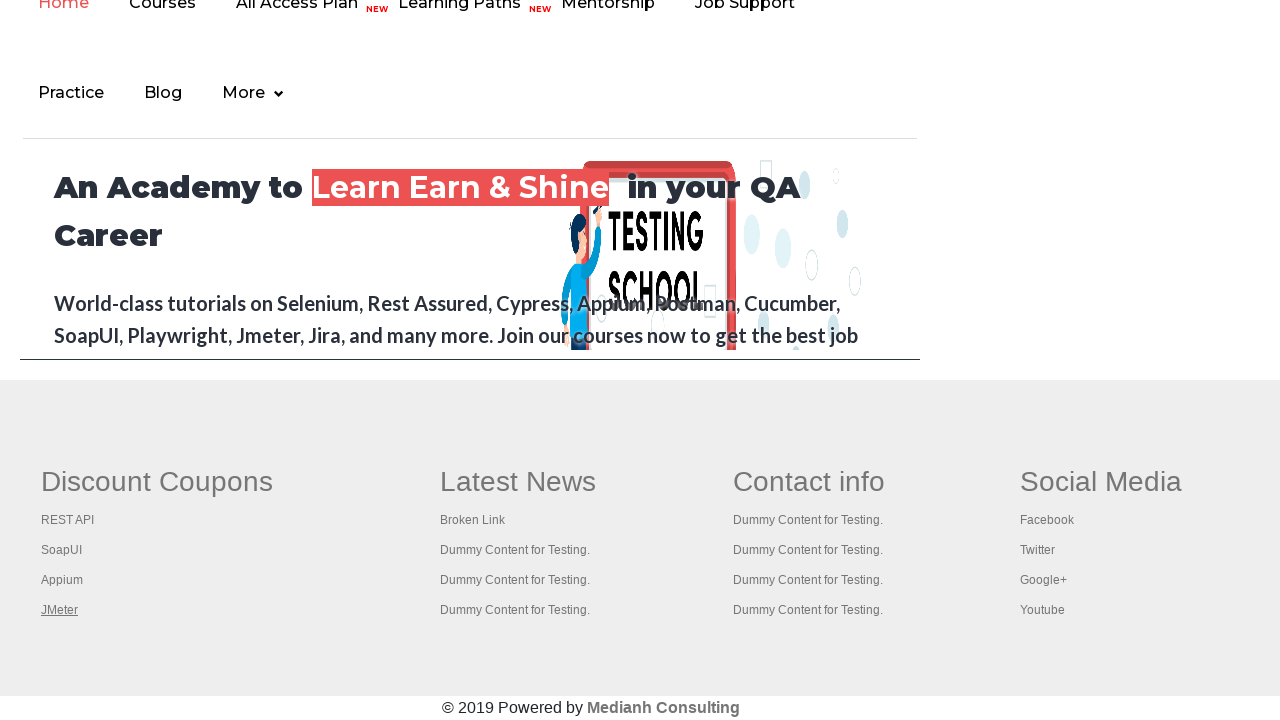

Waited for all tabs to load
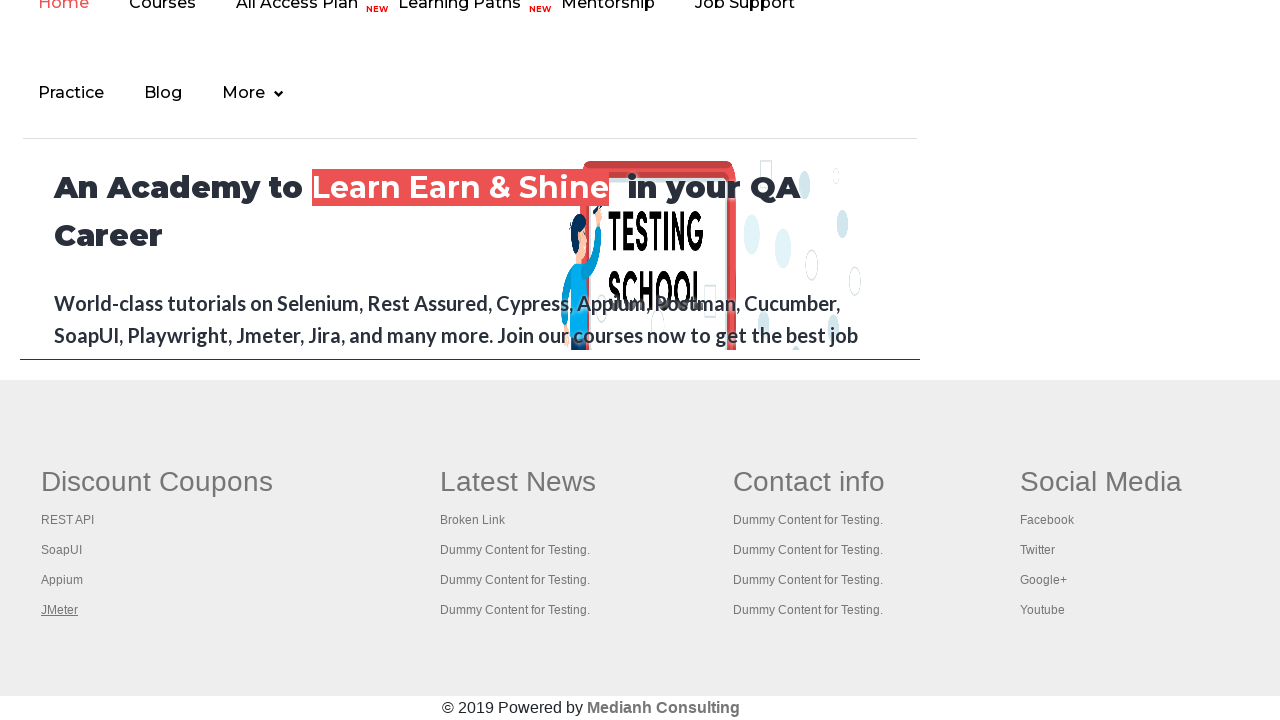

Retrieved all open pages/tabs from browser context
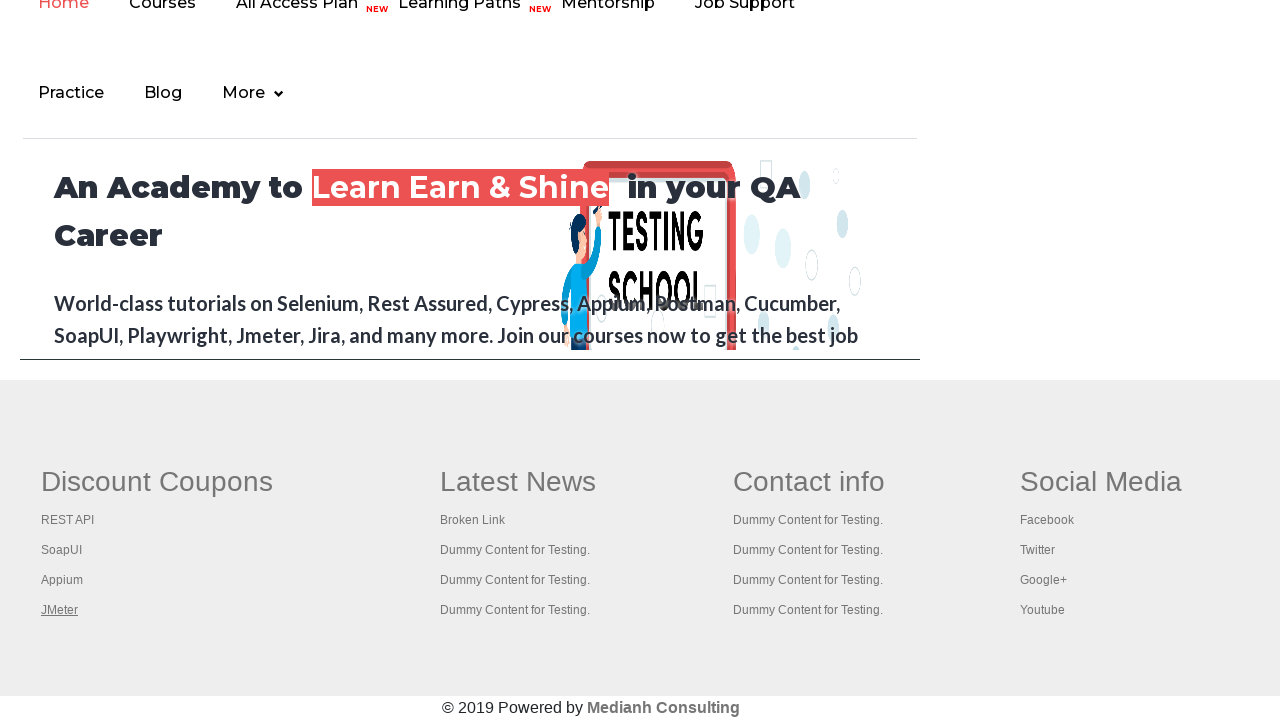

Retrieved and printed title: Practice Page
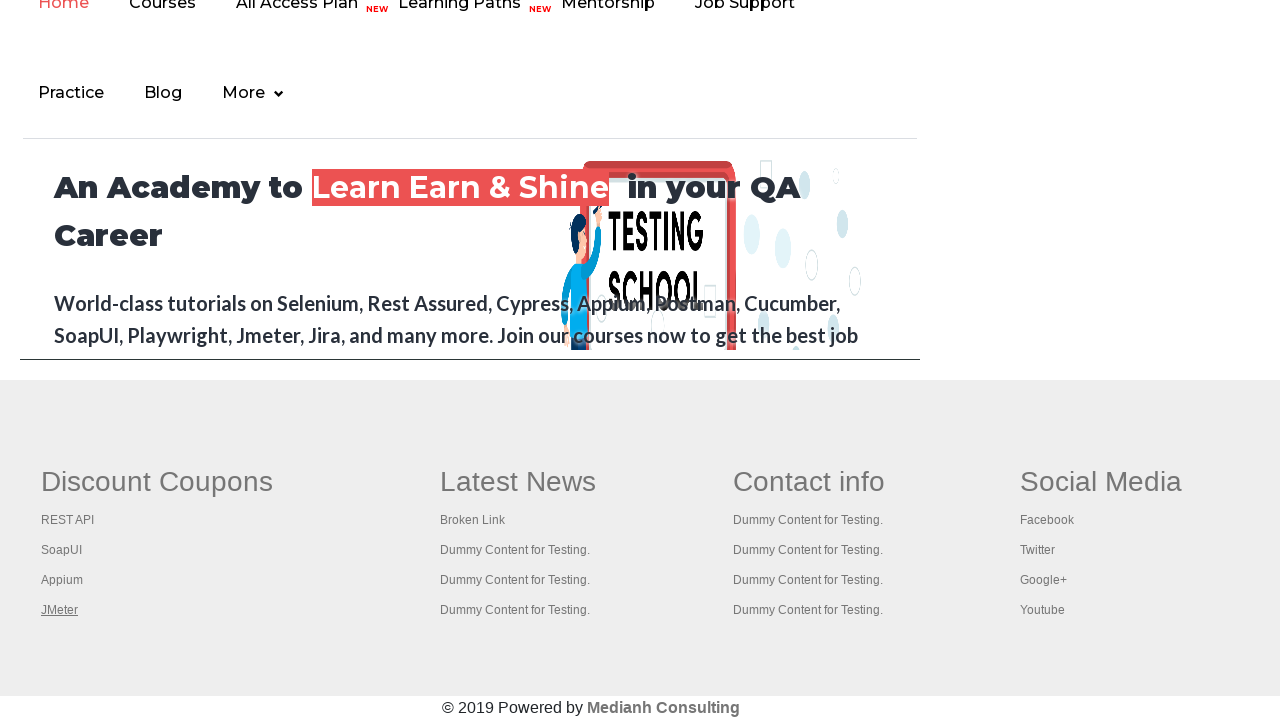

Retrieved and printed title: REST API Tutorial
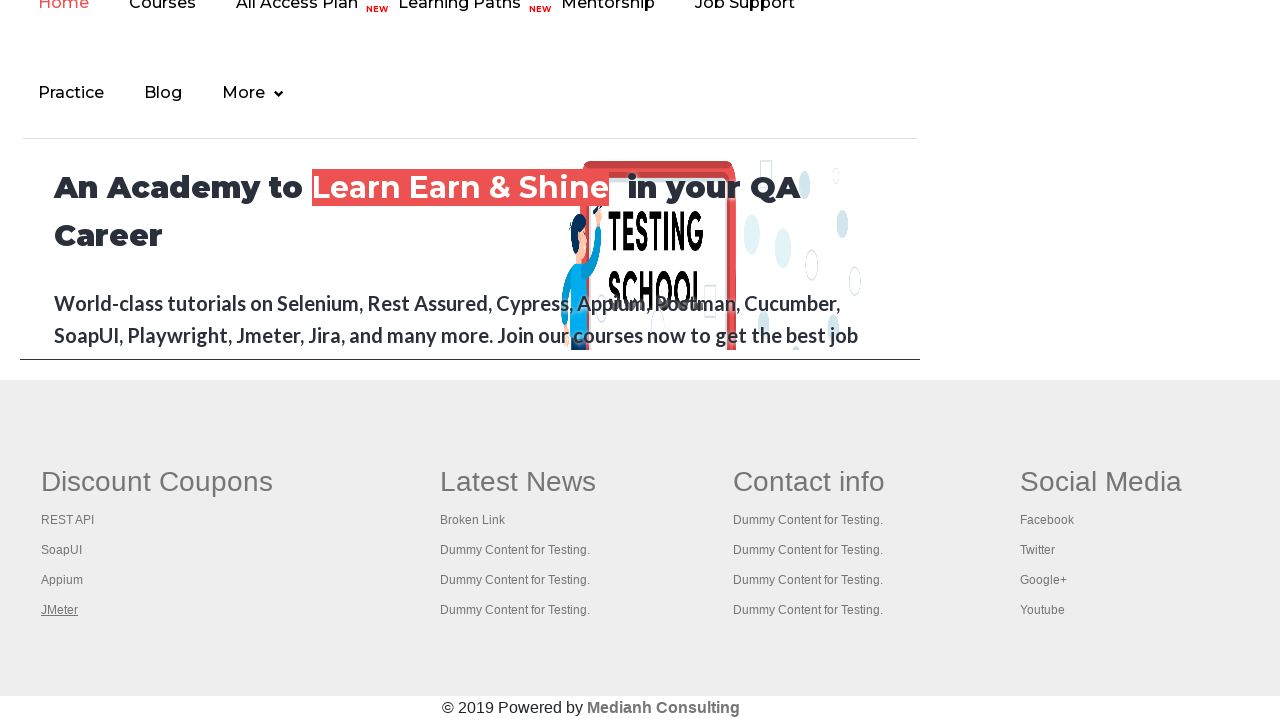

Retrieved and printed title: The World’s Most Popular API Testing Tool | SoapUI
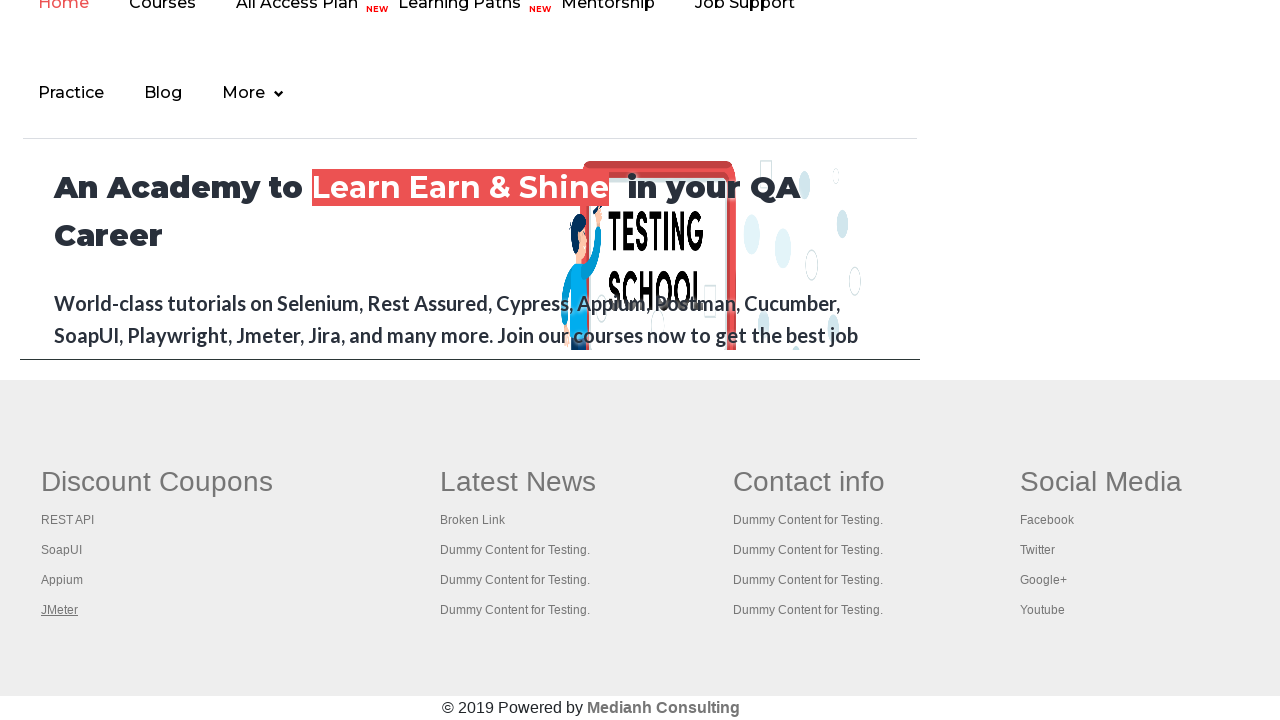

Retrieved and printed title: Appium tutorial for Mobile Apps testing | RahulShetty Academy | Rahul
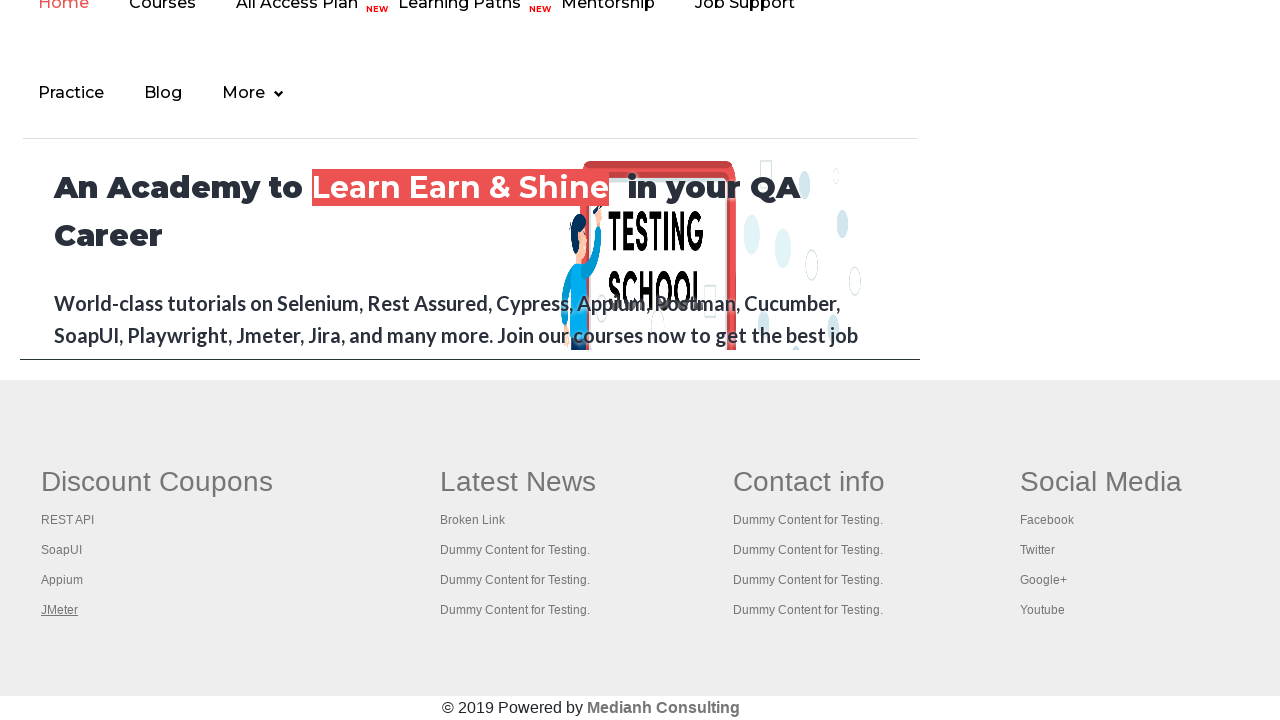

Retrieved and printed title: Apache JMeter - Apache JMeter™
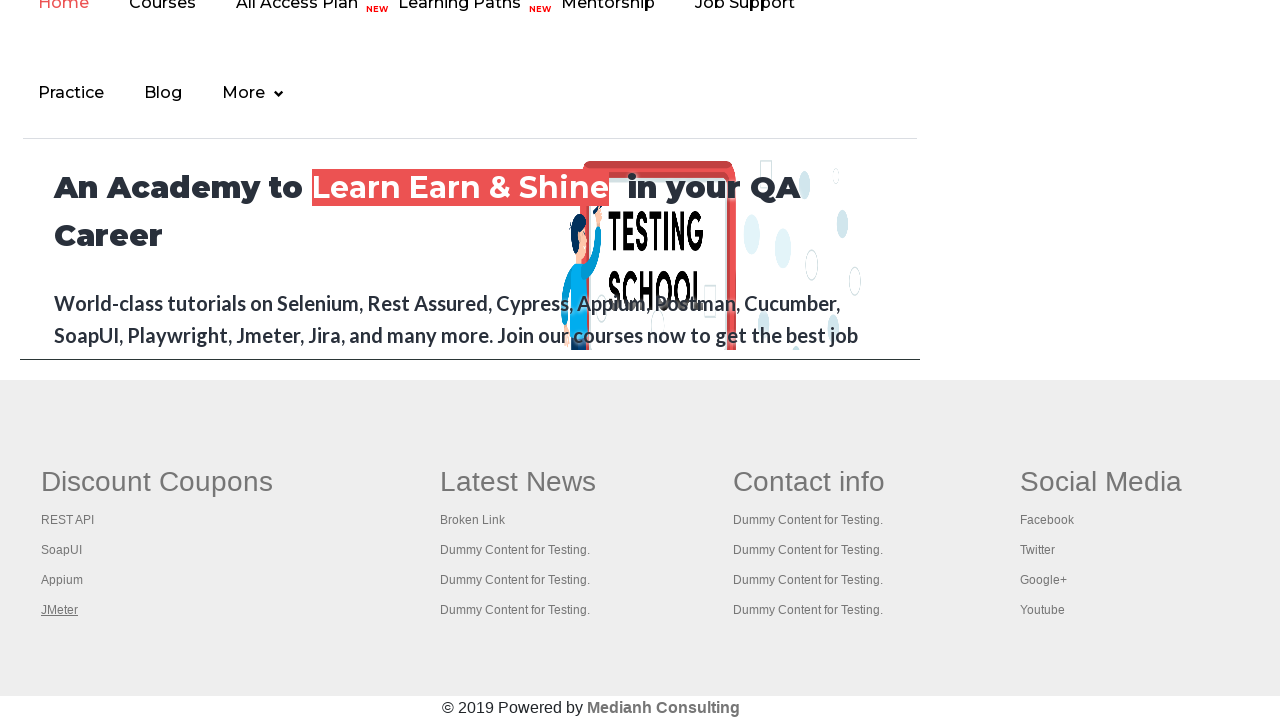

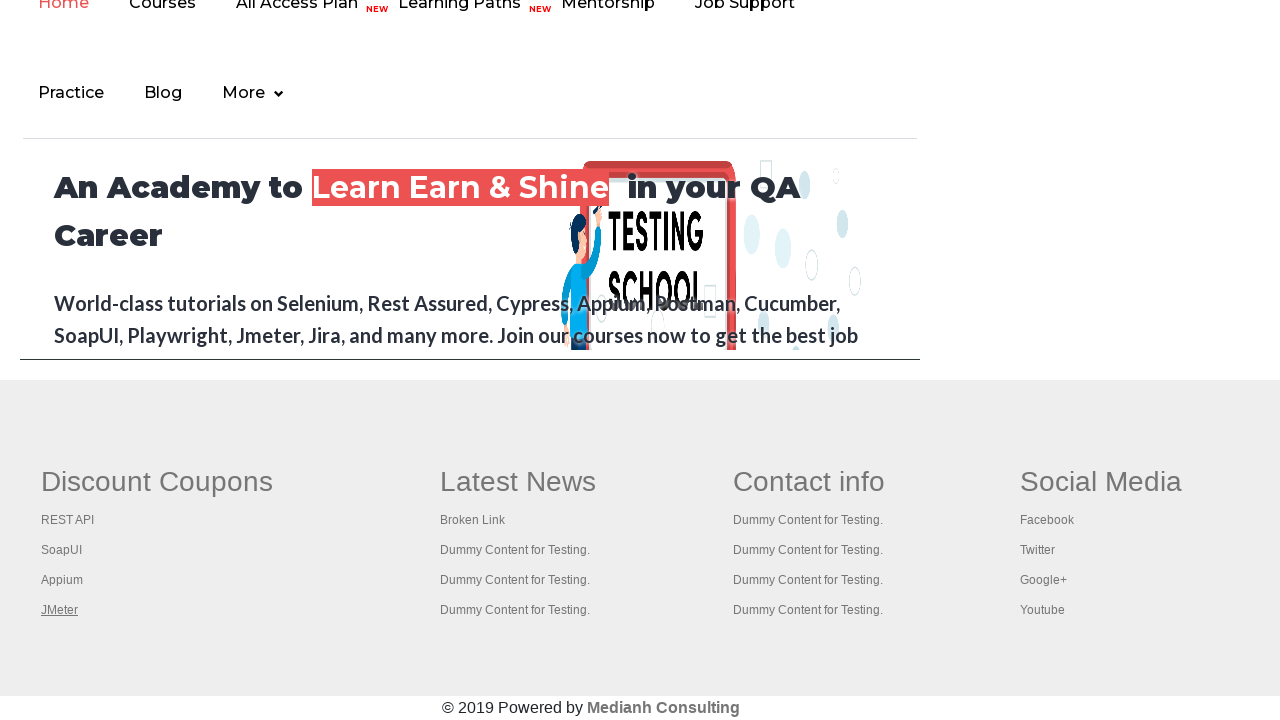